Tests nested iframe handling by navigating through multiple frames and filling a text field within the innermost frame

Starting URL: https://demo.automationtesting.in/Frames.html

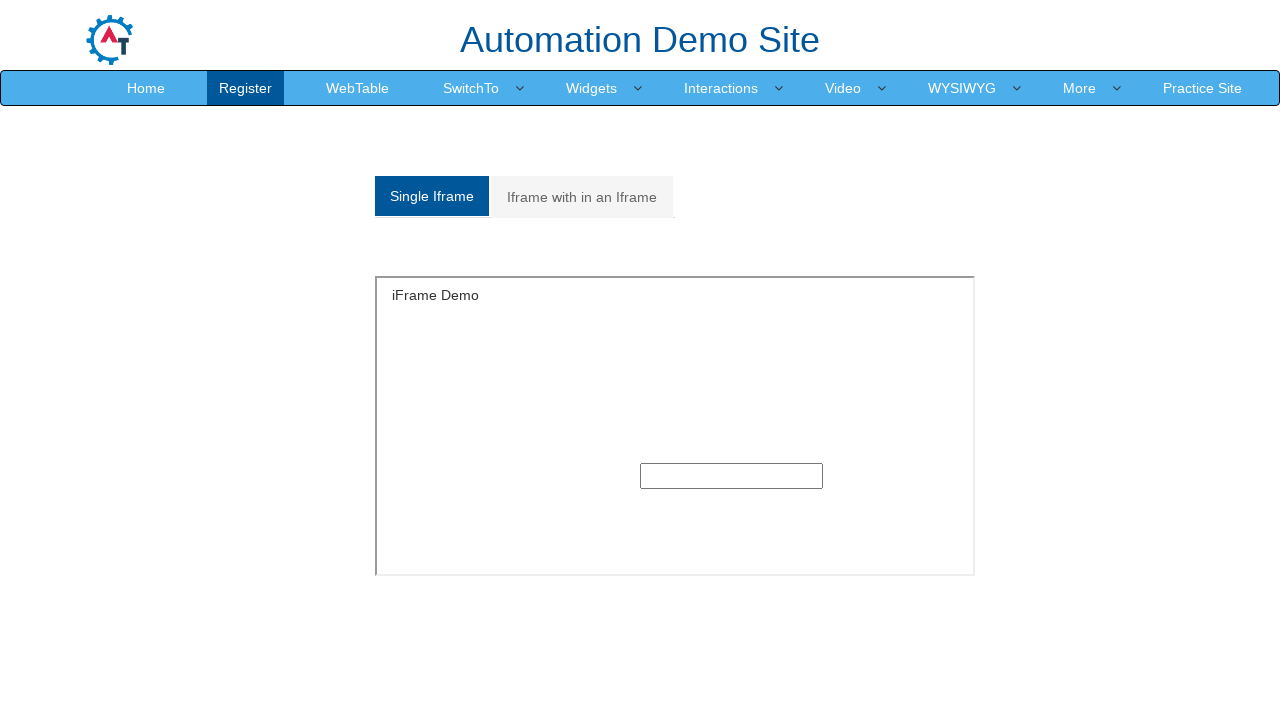

Scrolled to Home element
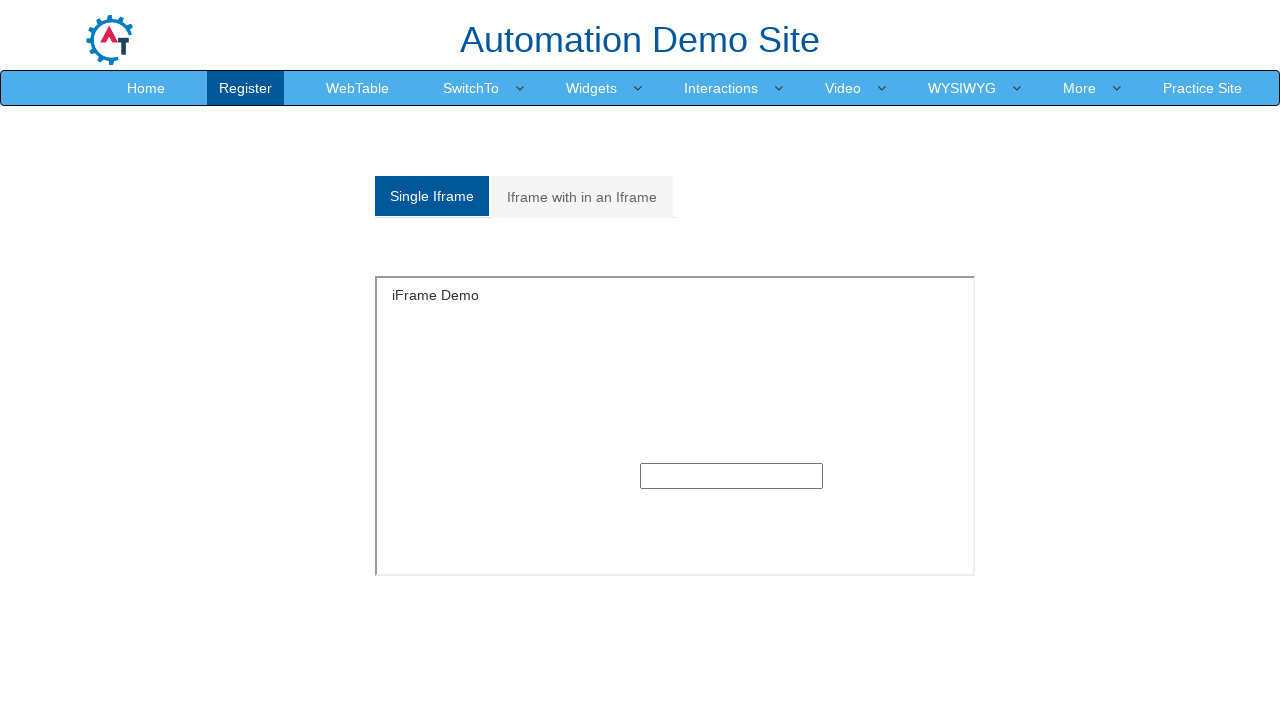

Clicked on 'Iframe with in an Iframe' tab at (582, 197) on xpath=//a[normalize-space()='Iframe with in an Iframe']
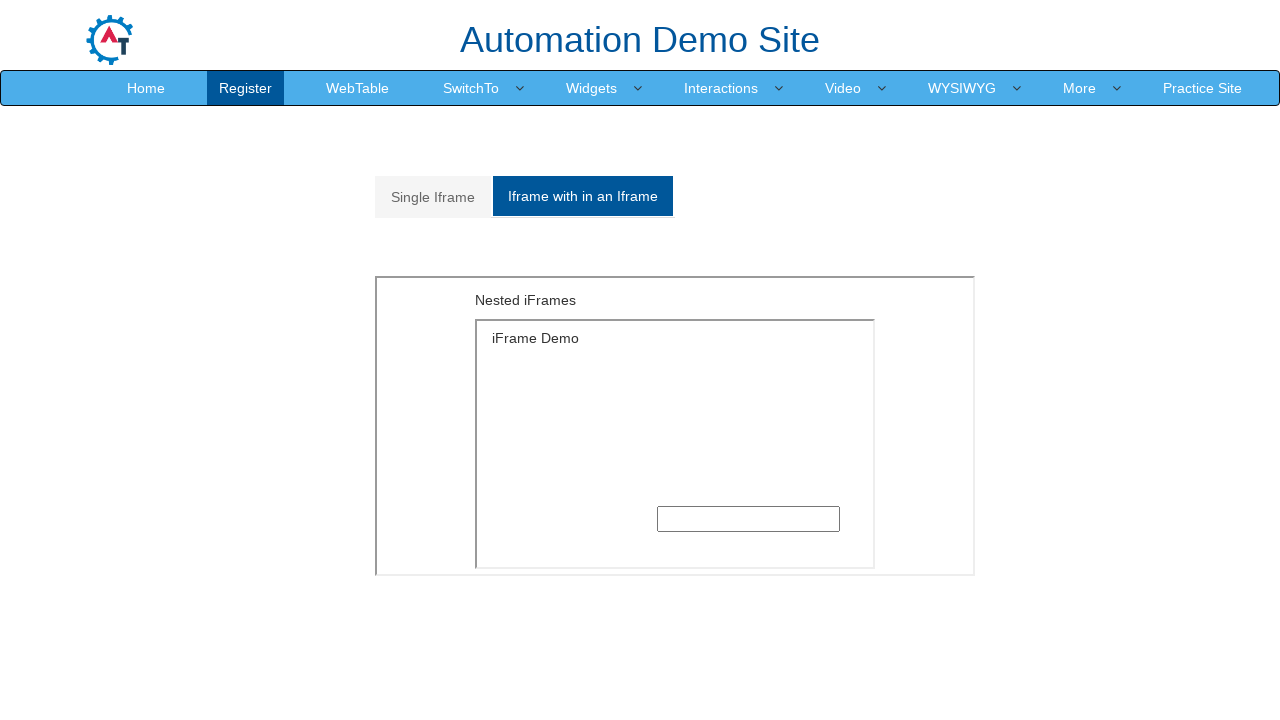

Located outer frame with src='MultipleFrames.html'
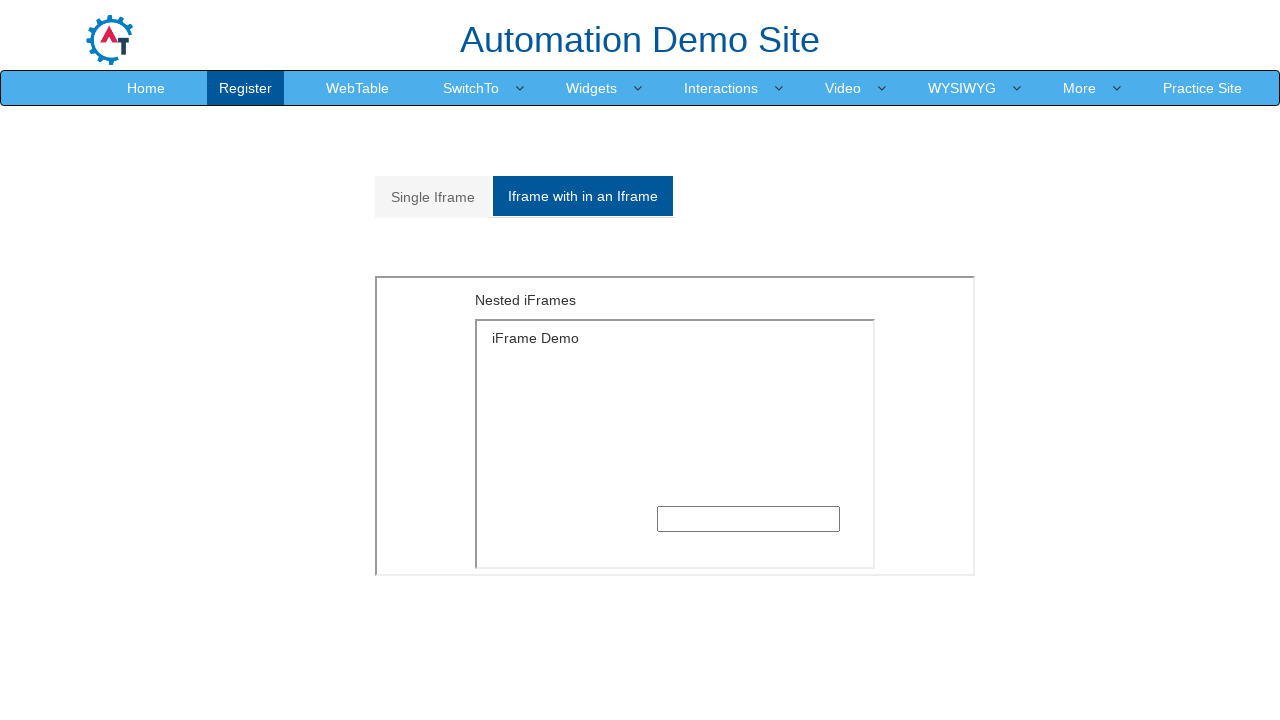

Located inner frame within outer frame with src='SingleFrame.html'
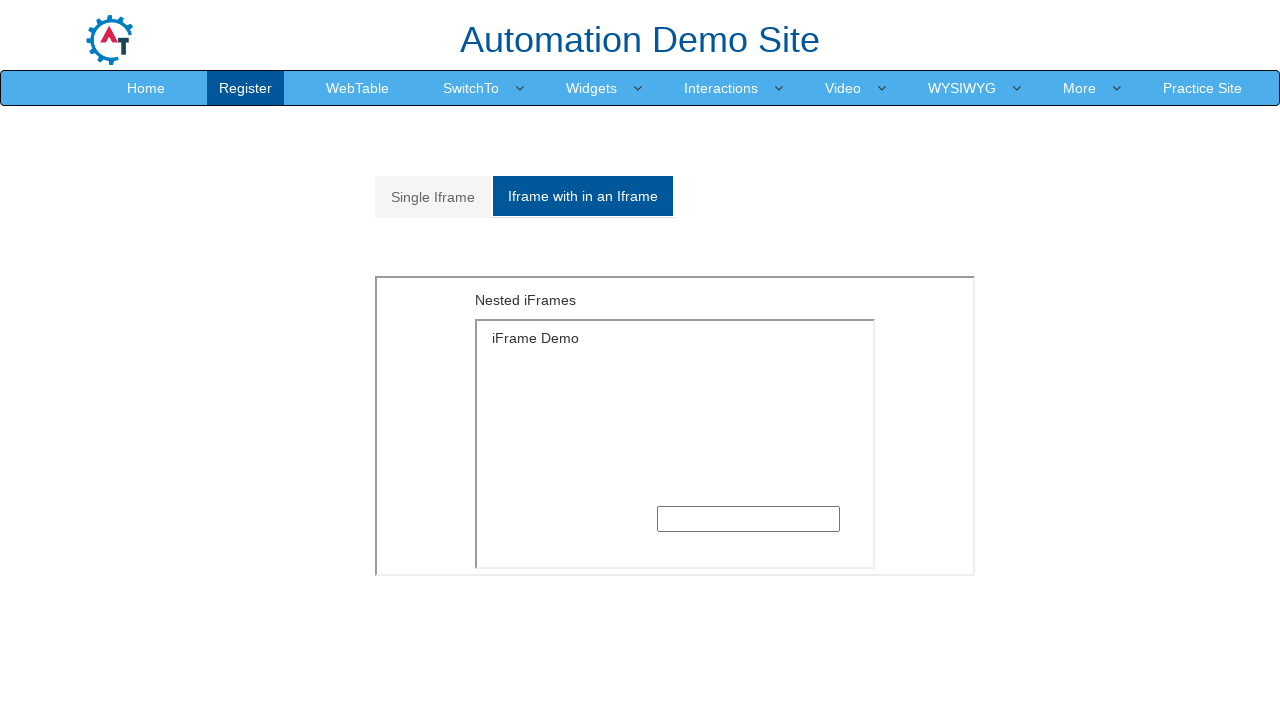

Filled text field in innermost frame with 'Multiple frames' on xpath=//iframe[@src='MultipleFrames.html'] >> internal:control=enter-frame >> if
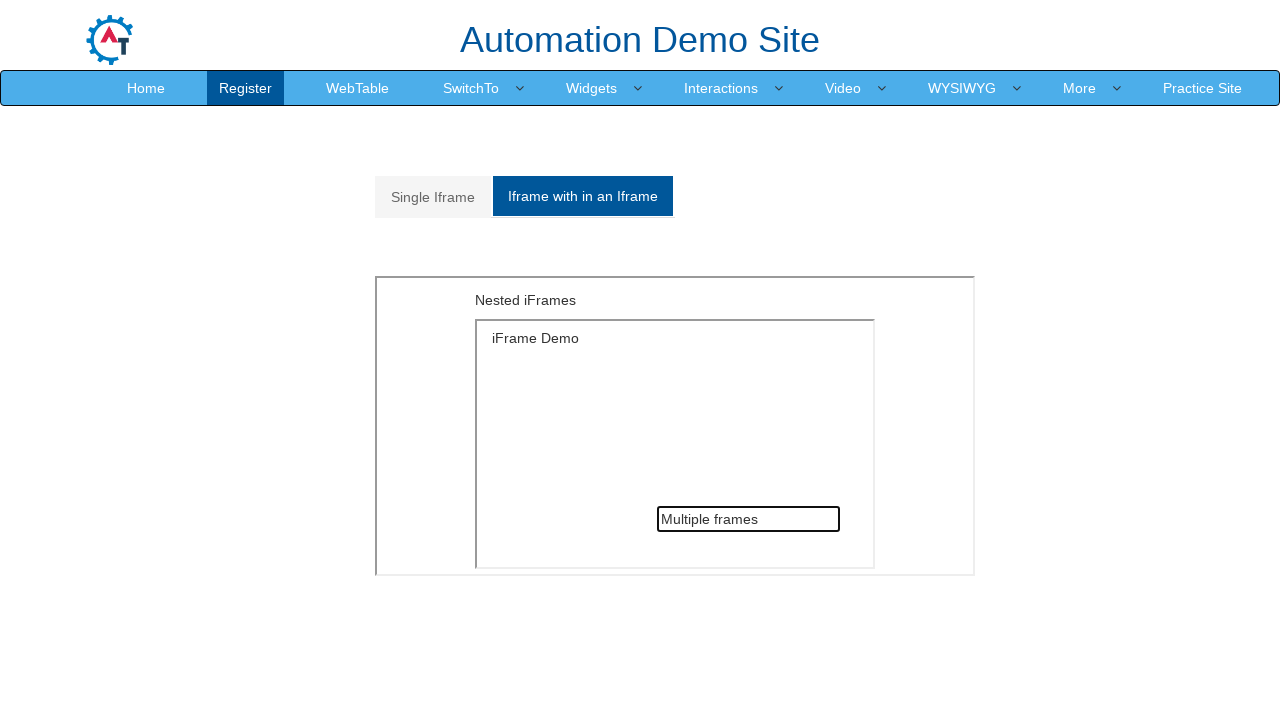

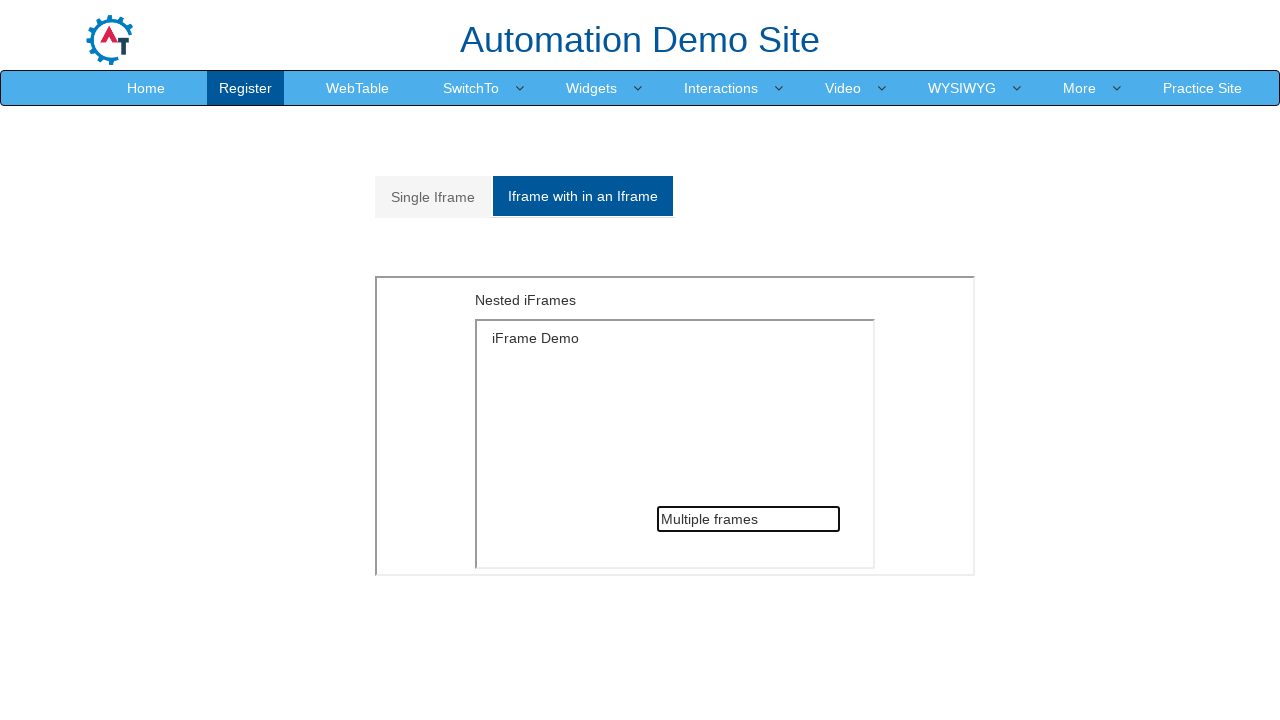